Tests dropdown selection by reading two numbers from the page, calculating their sum, selecting the corresponding value from a dropdown menu, and submitting the form.

Starting URL: https://suninjuly.github.io/selects2.html

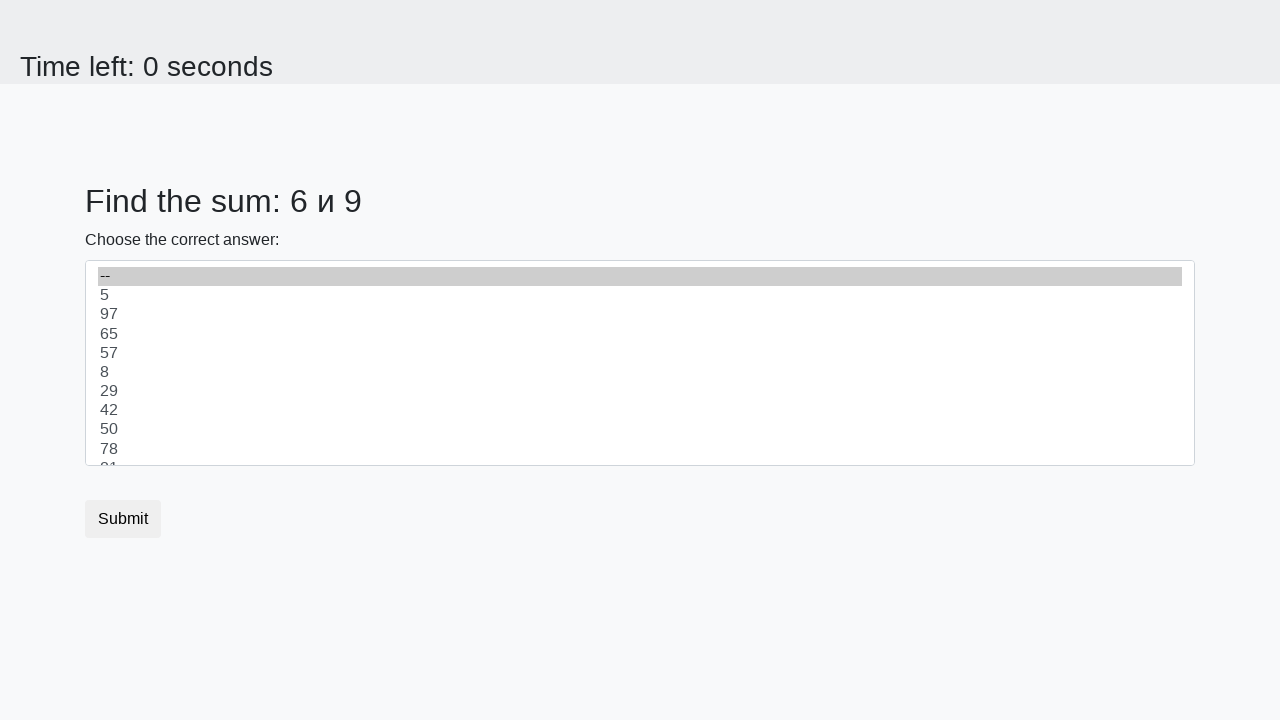

Read first number from #num1 element
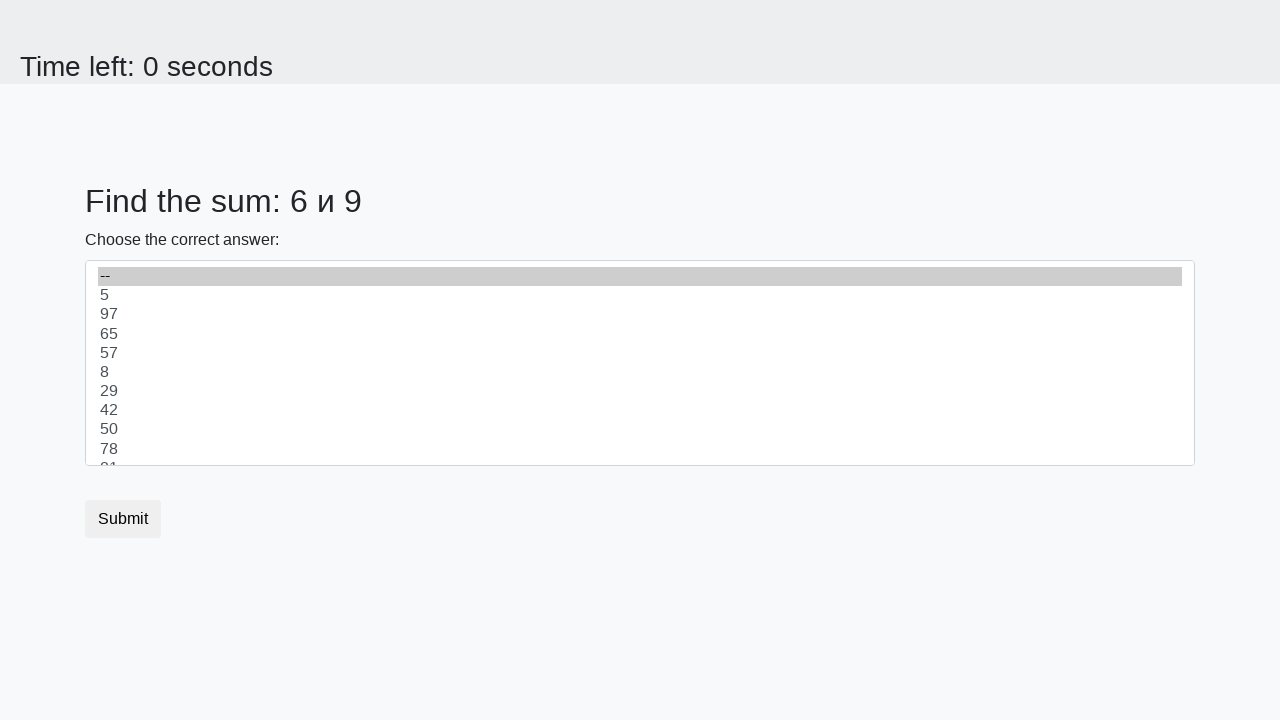

Read second number from #num2 element
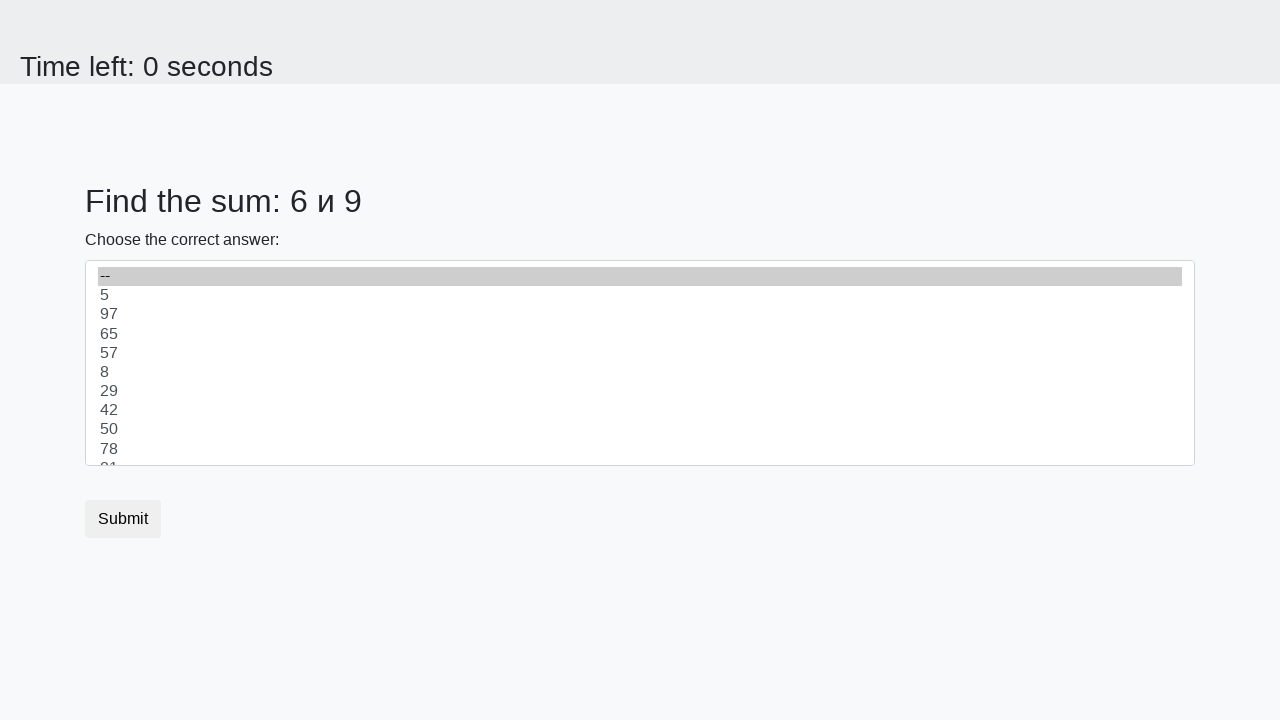

Calculated sum of 6 + 9 = 15
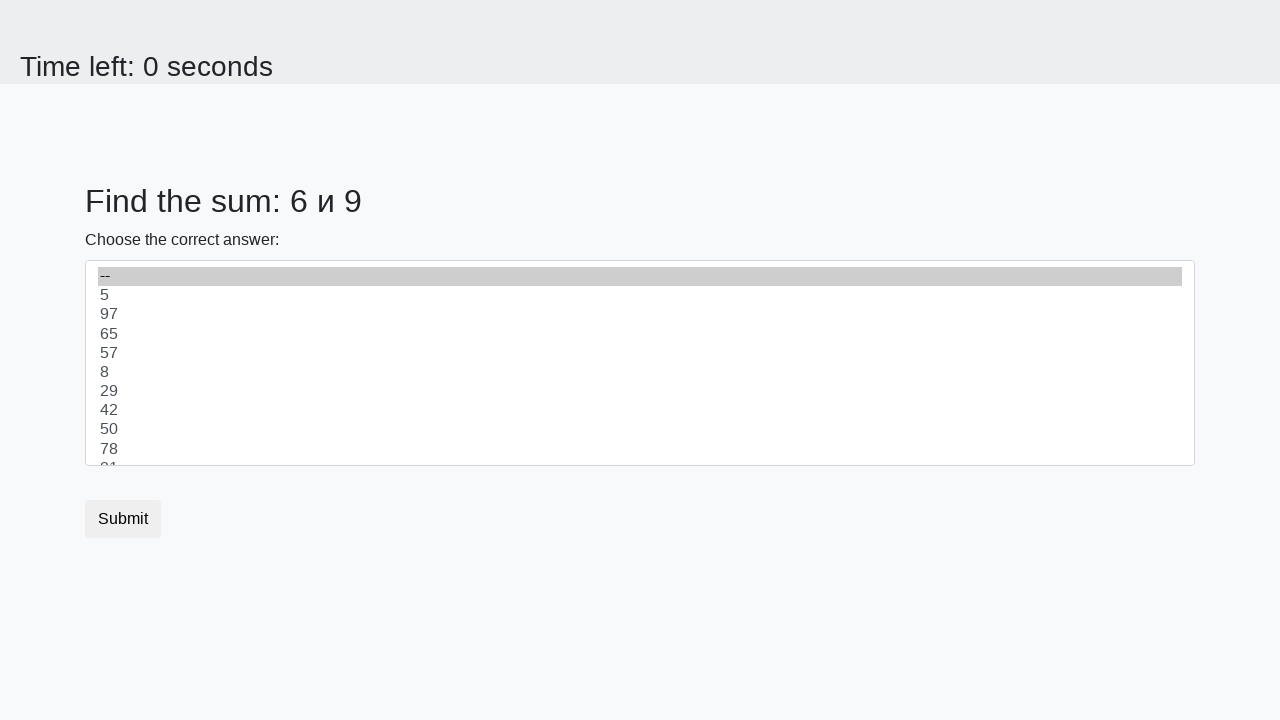

Selected value 15 from dropdown menu on #dropdown
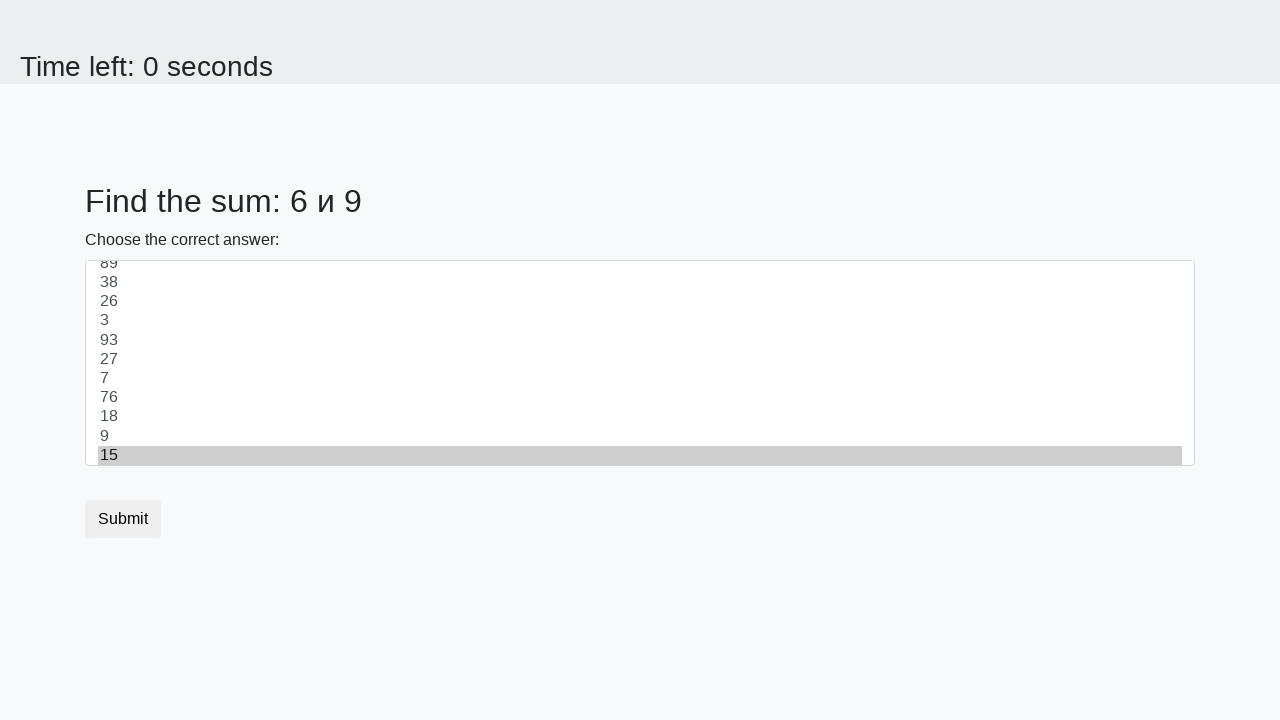

Clicked submit button to complete form at (123, 519) on button.btn
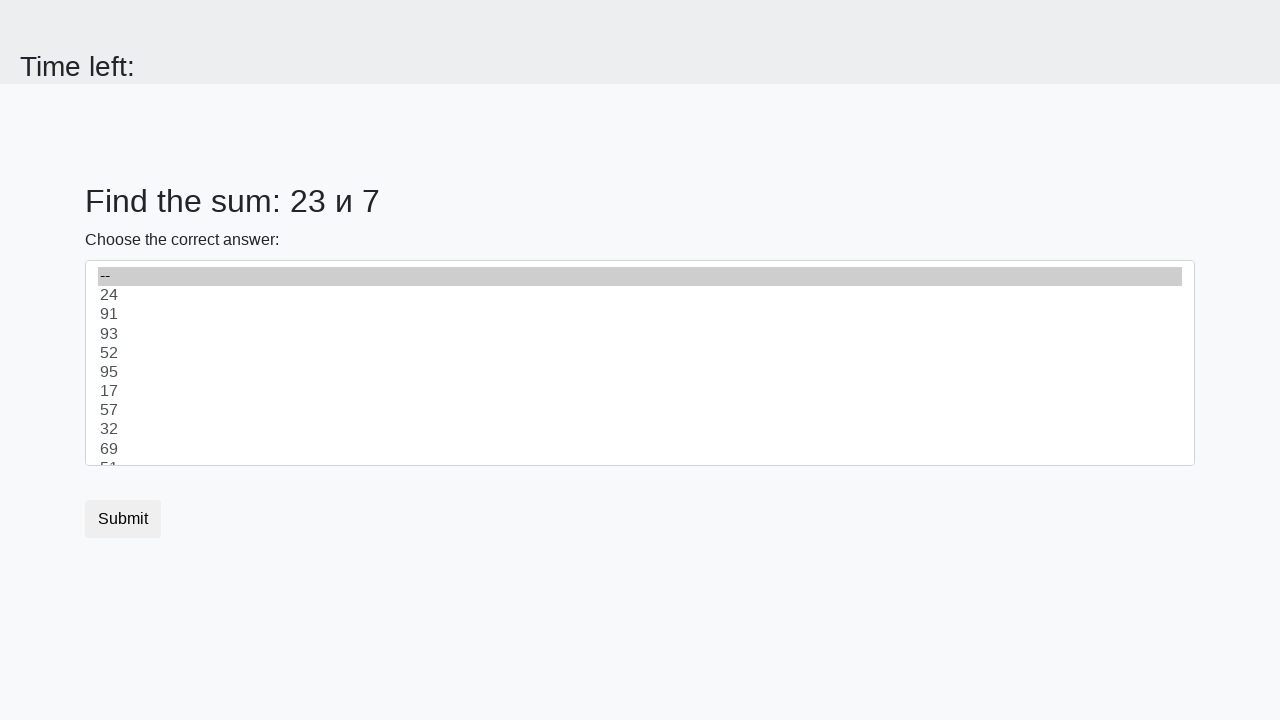

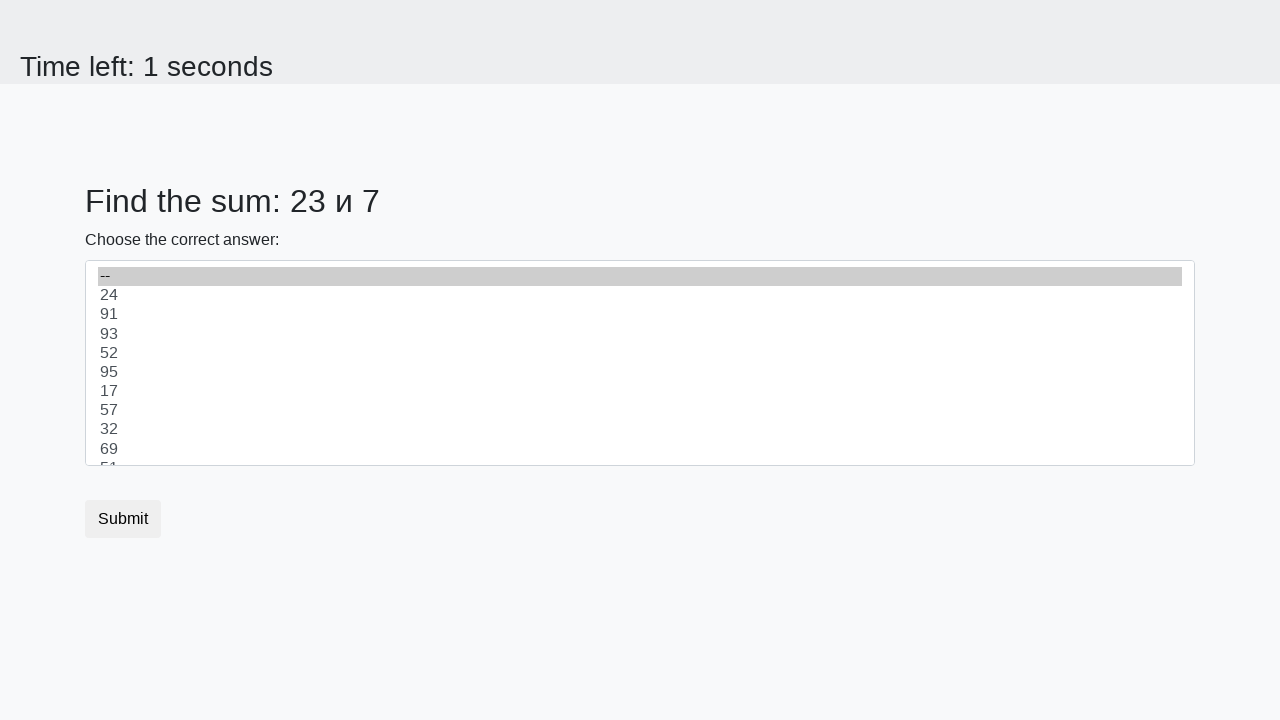